Tests navigation to the Contact Us page by clicking the Contact us link in the navigation menu

Starting URL: https://www.tranktechnologies.com/

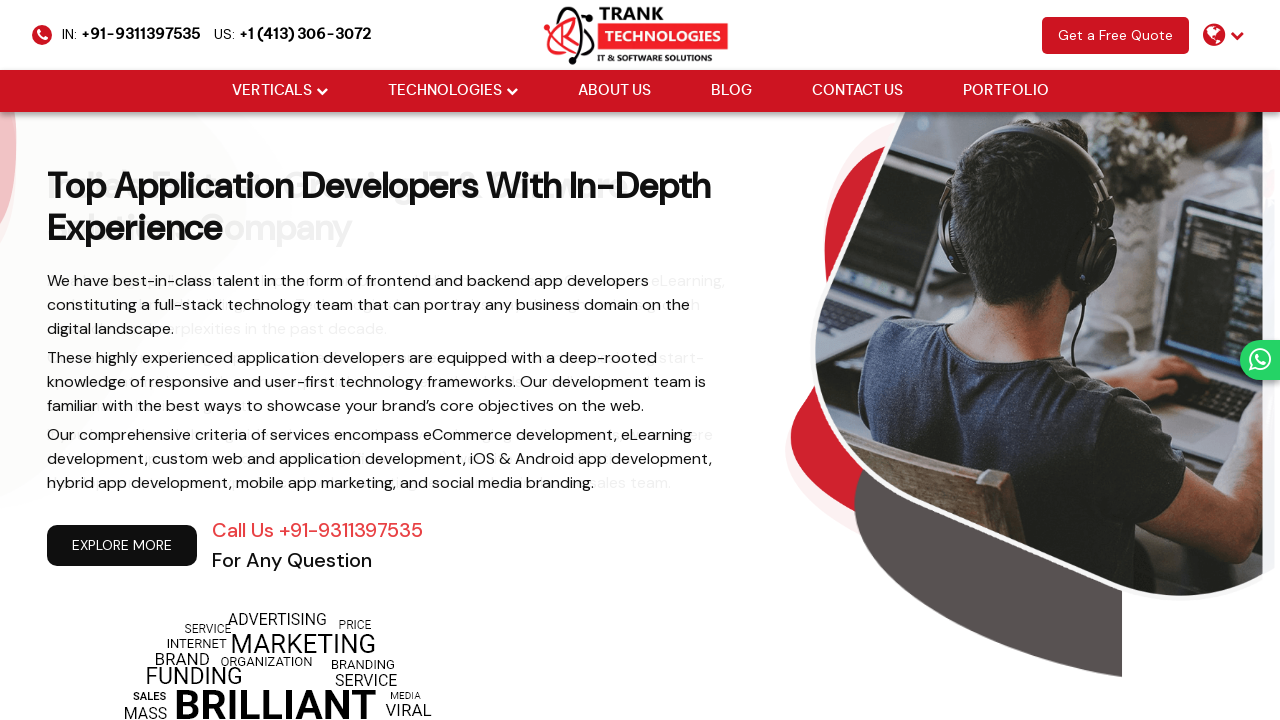

Clicked Contact us link in navigation menu at (857, 91) on xpath=//ul[@class='cm-flex-type-2']//a[normalize-space()='Contact us']
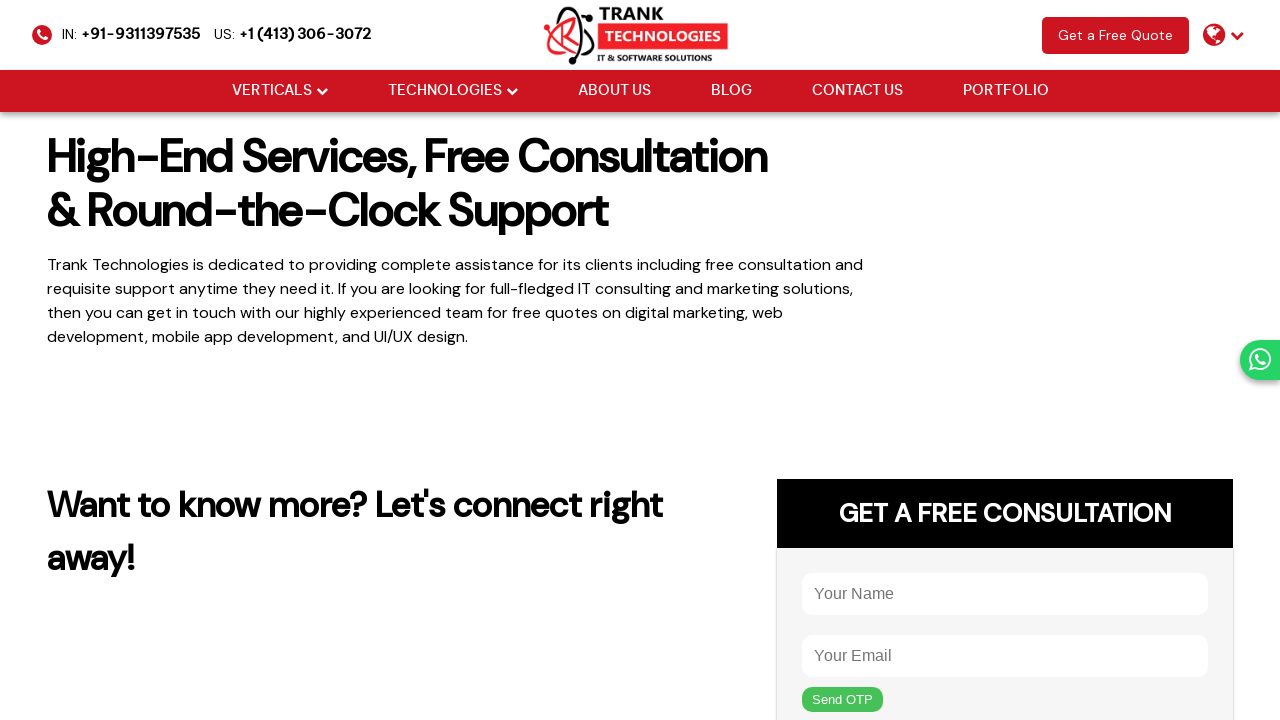

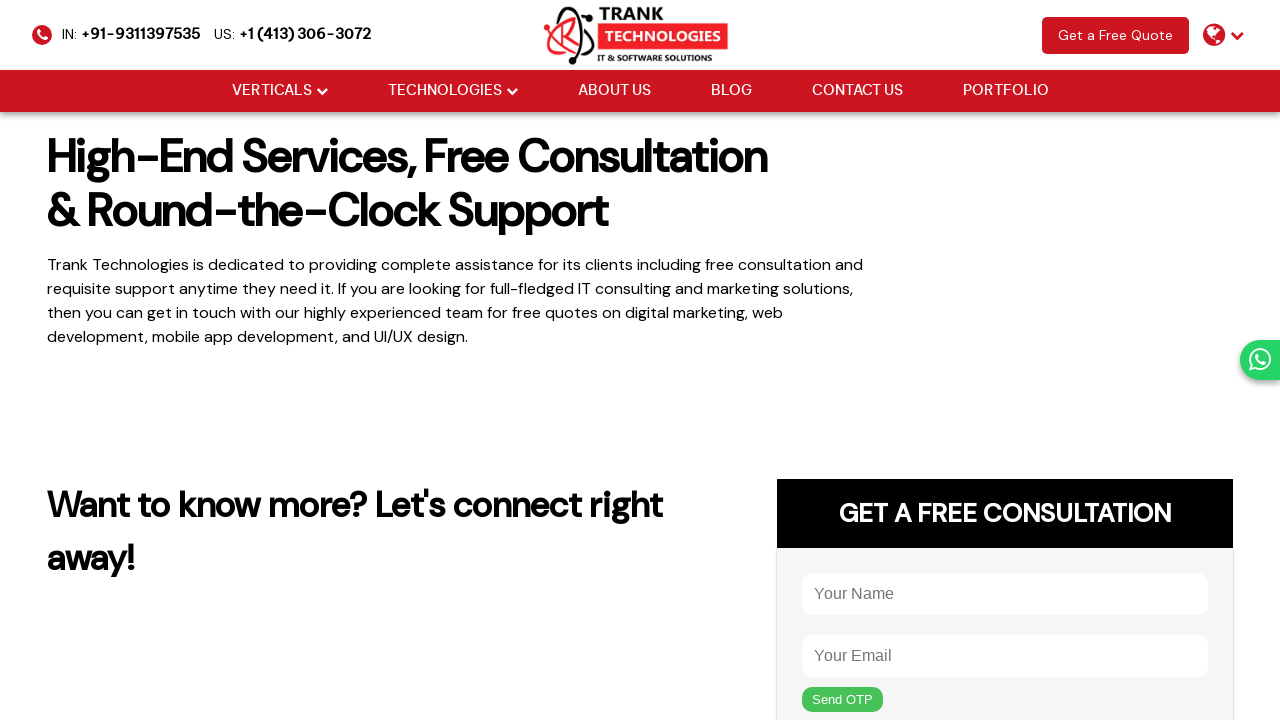